Tests explicit wait functionality by waiting for a button to become clickable after it gets enabled (the button is initially disabled and becomes enabled after 5 seconds)

Starting URL: https://demoqa.com/dynamic-properties

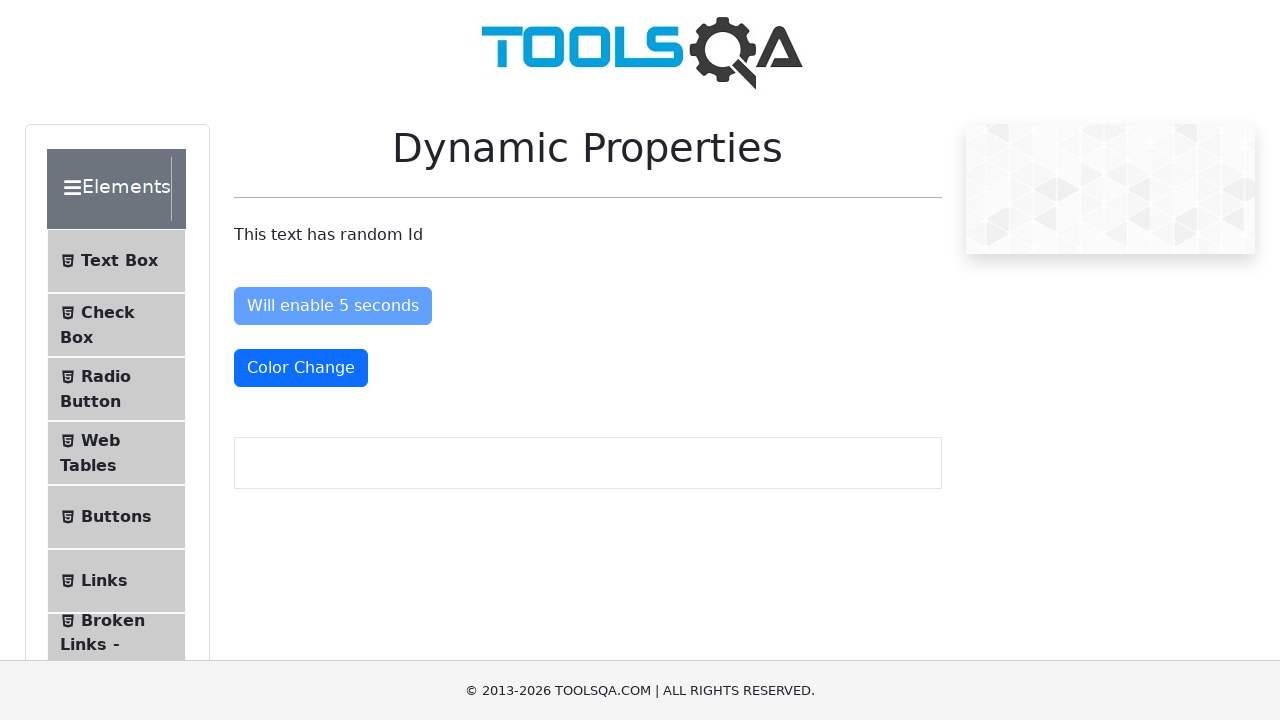

Waited for 'Enable After' button to become enabled (was disabled for 5 seconds)
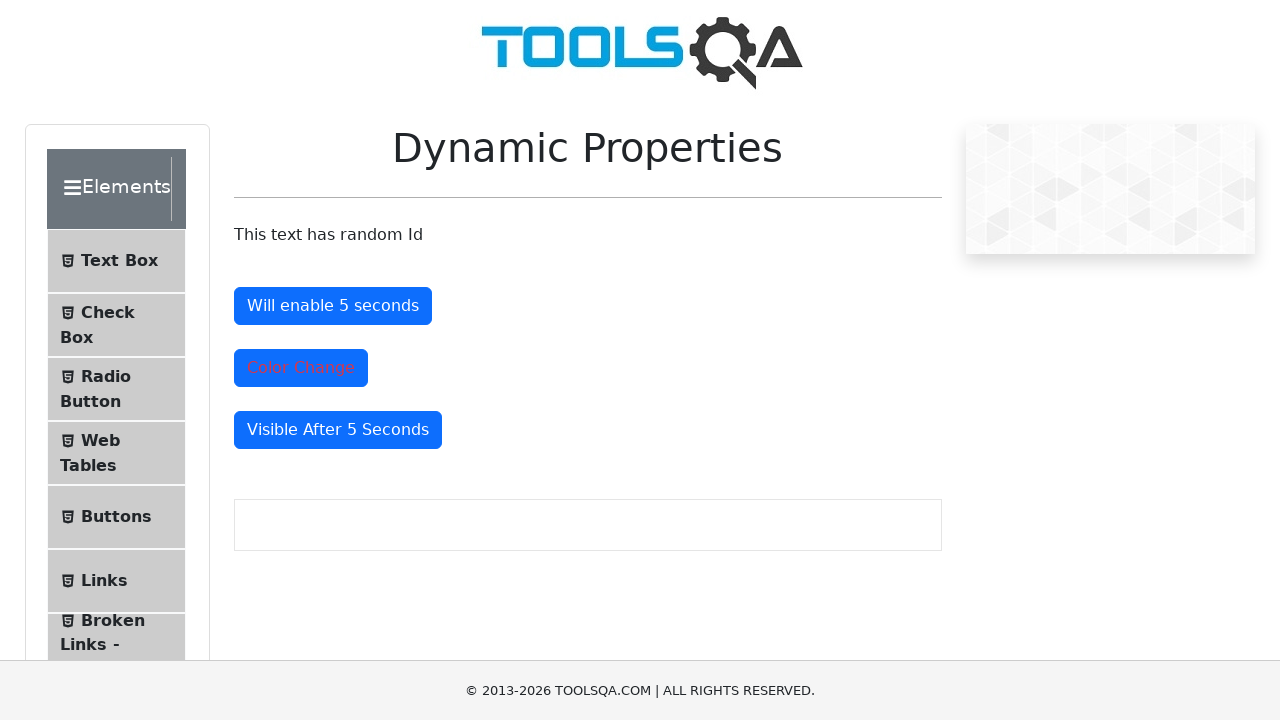

Clicked the 'Enable After' button at (333, 306) on #enableAfter
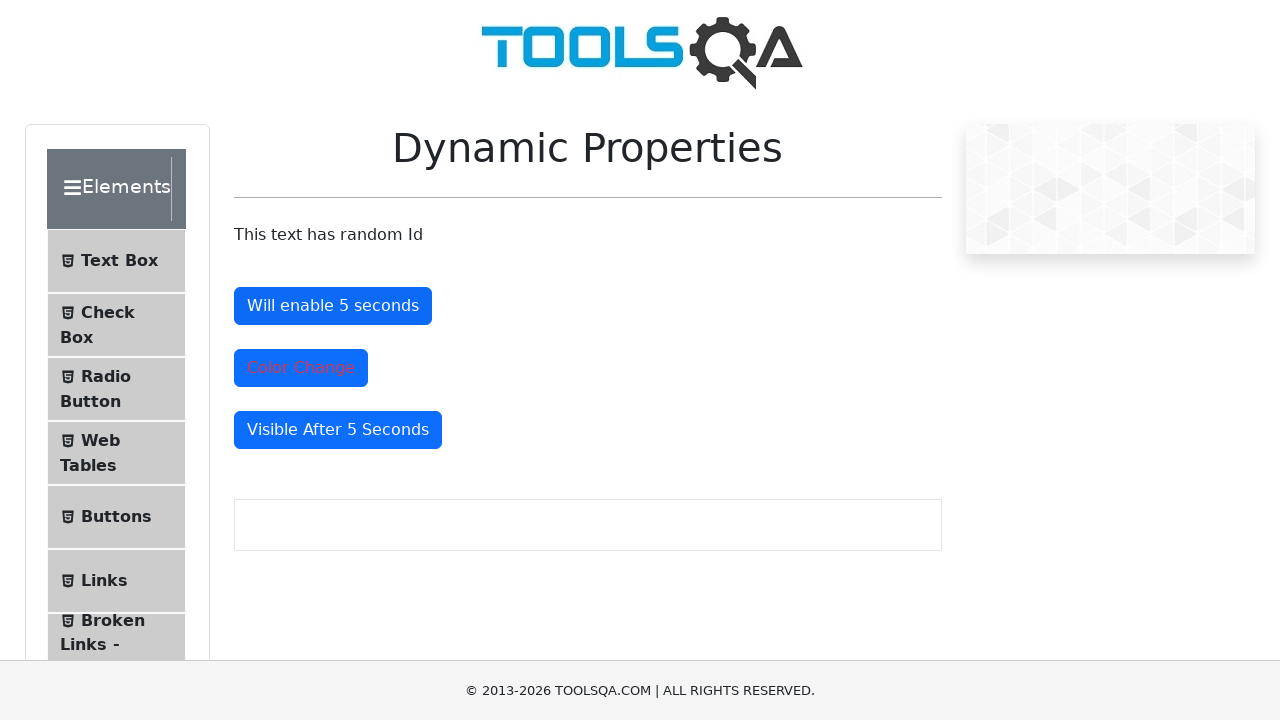

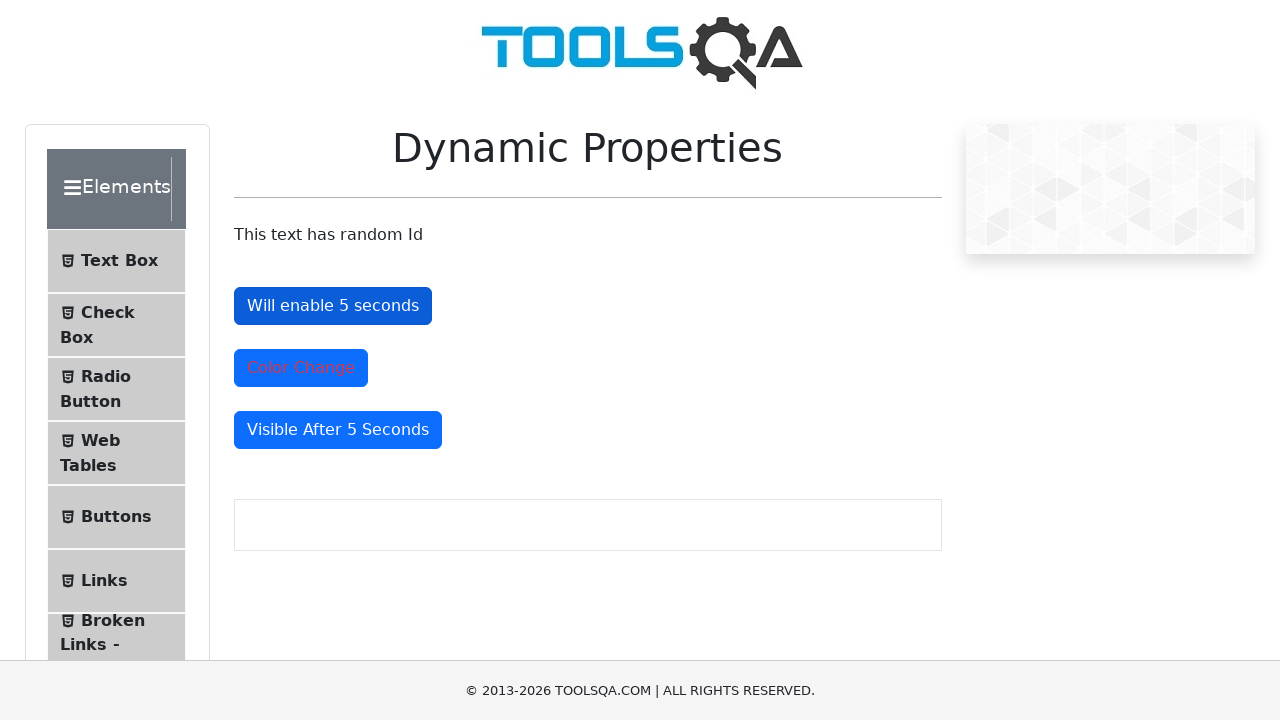